Tests marking all todo items as completed using the toggle all checkbox

Starting URL: https://demo.playwright.dev/todomvc

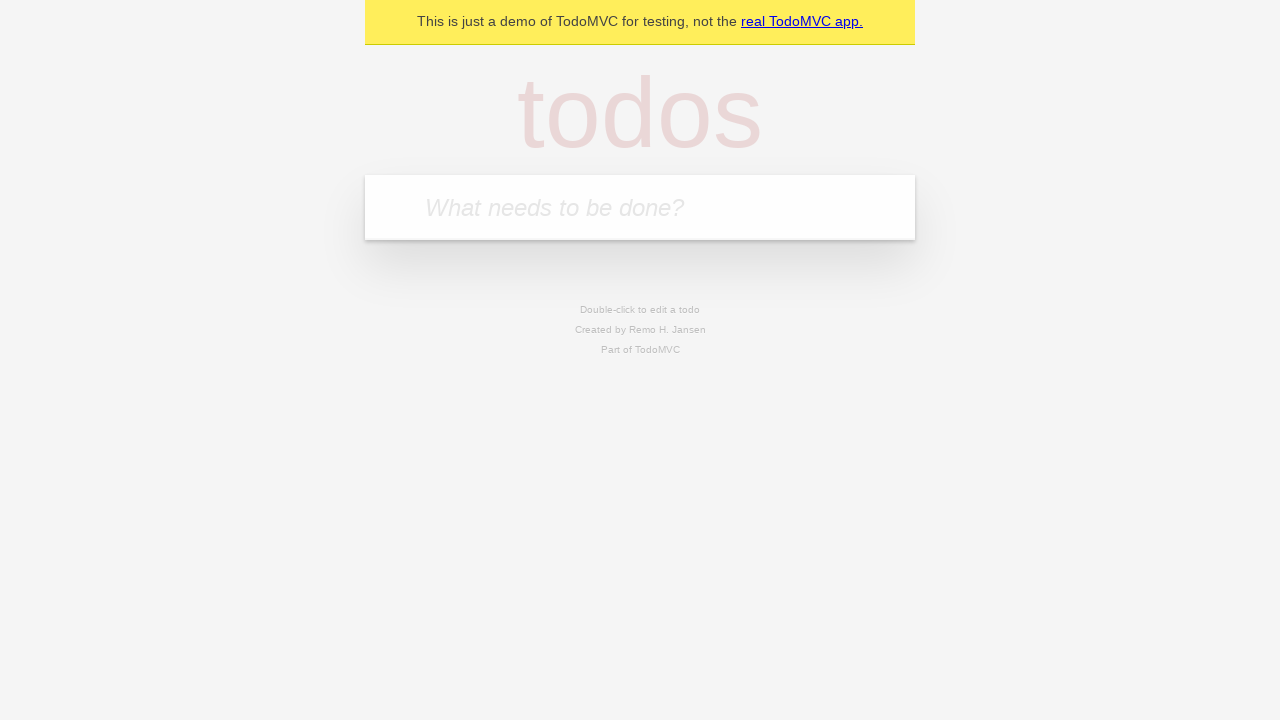

Filled todo input with 'buy some cheese' on internal:attr=[placeholder="What needs to be done?"i]
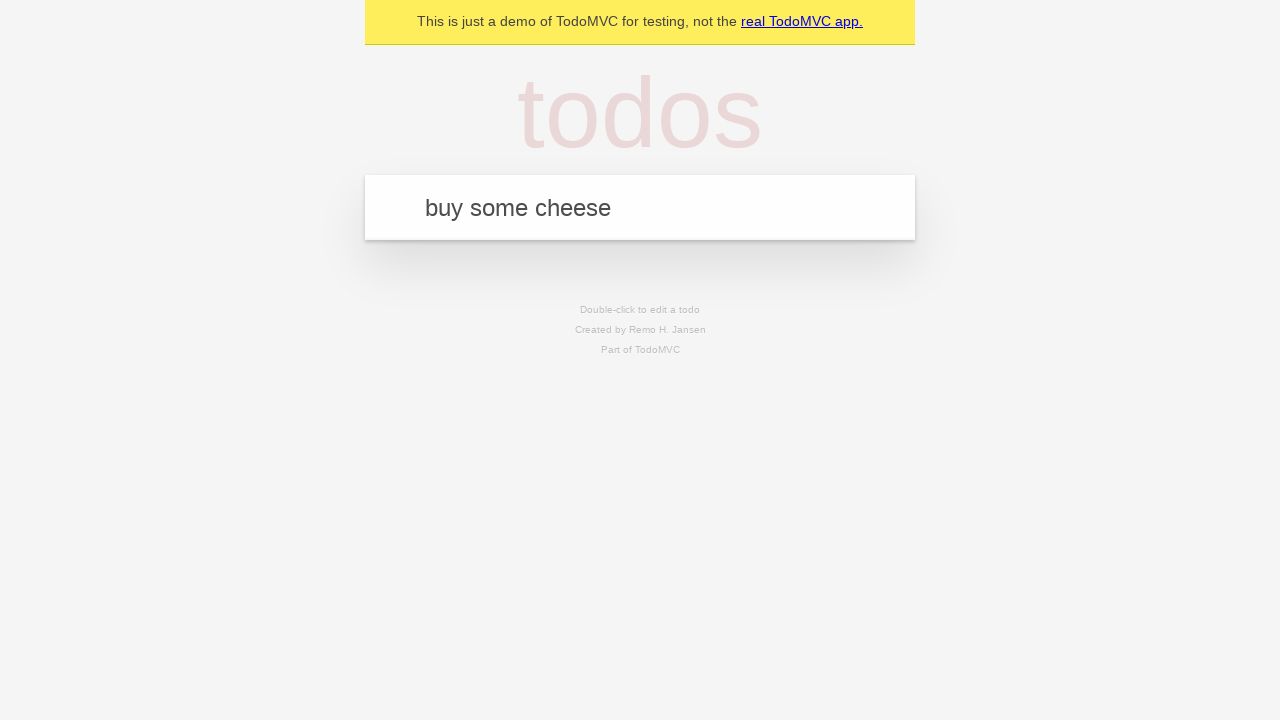

Pressed Enter to create first todo item on internal:attr=[placeholder="What needs to be done?"i]
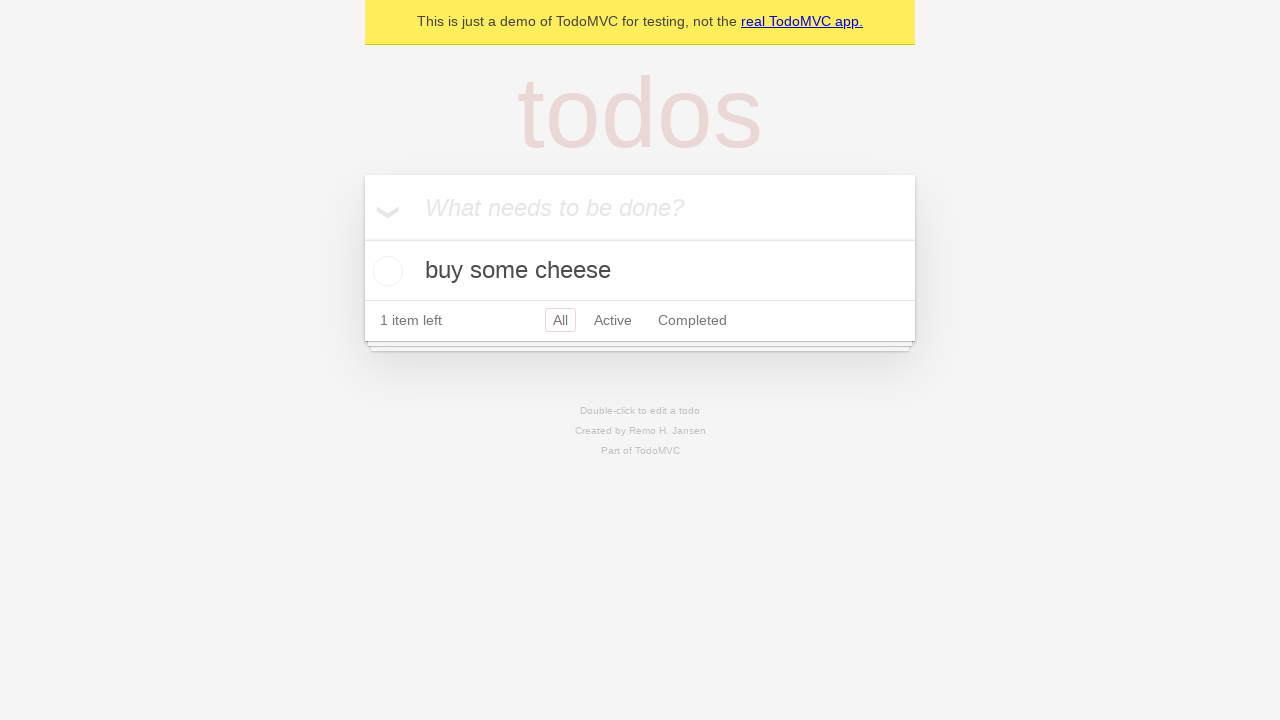

Filled todo input with 'feed the cat' on internal:attr=[placeholder="What needs to be done?"i]
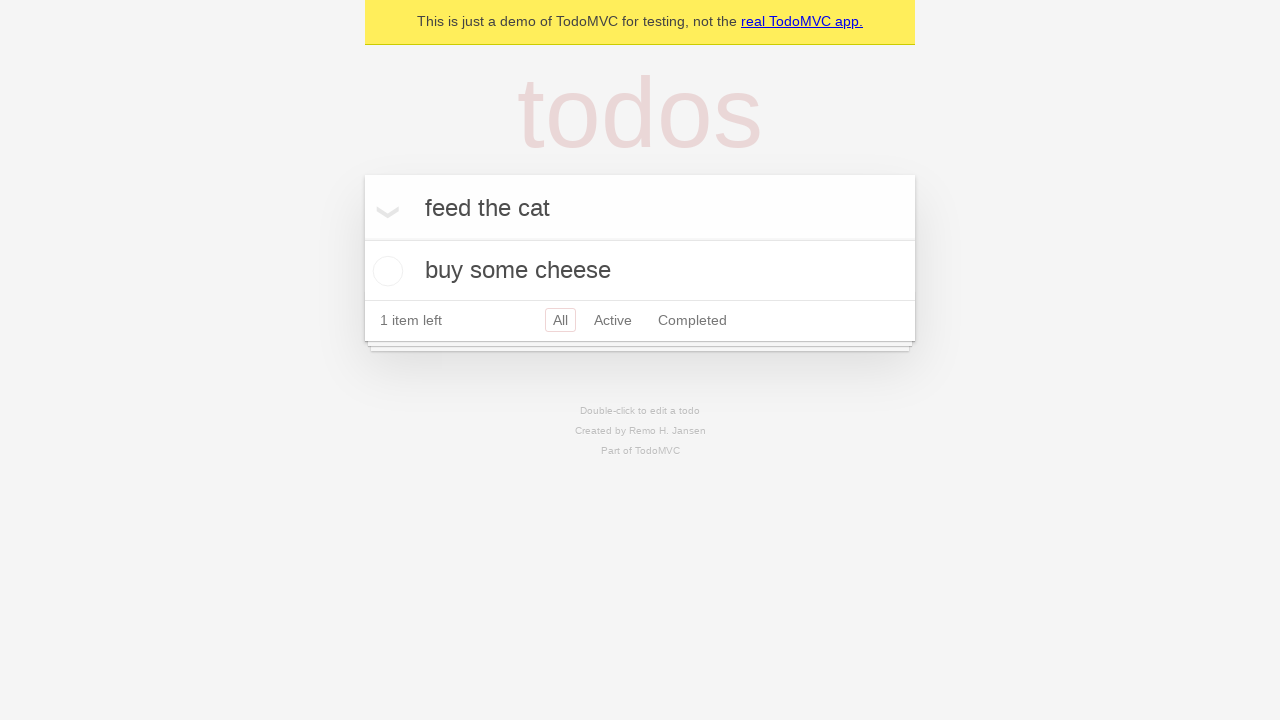

Pressed Enter to create second todo item on internal:attr=[placeholder="What needs to be done?"i]
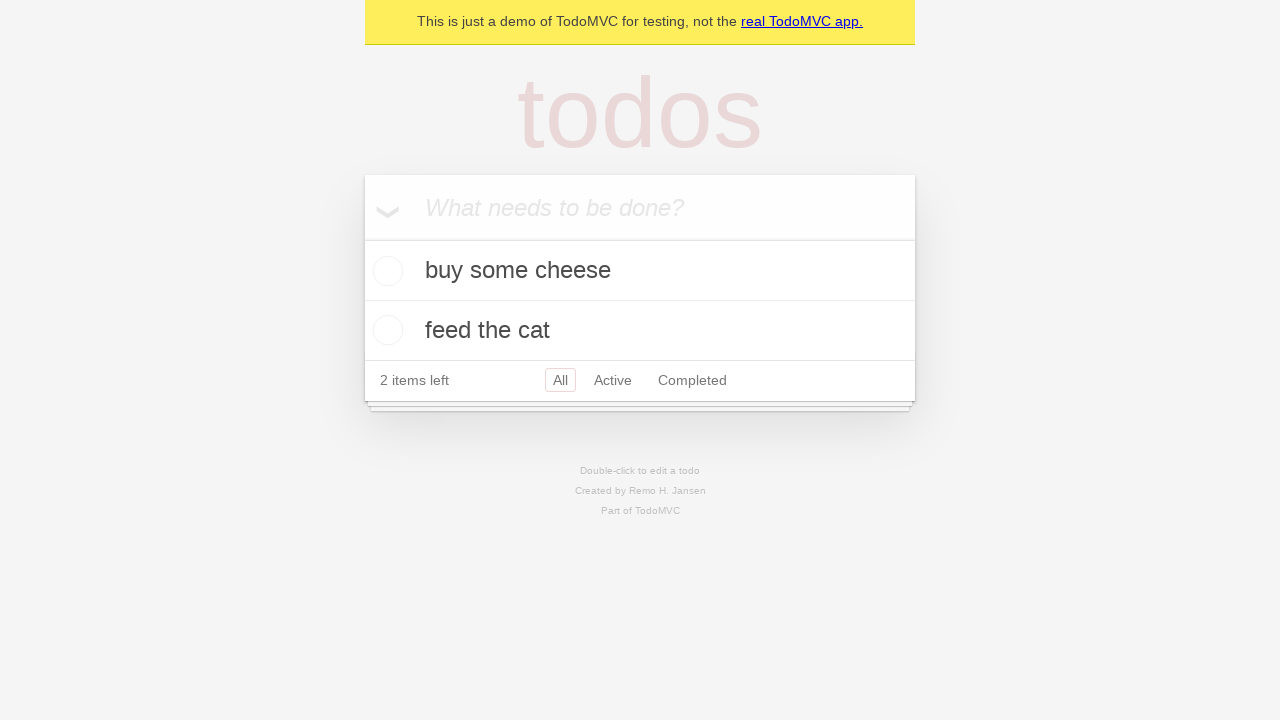

Filled todo input with 'book a doctors appointment' on internal:attr=[placeholder="What needs to be done?"i]
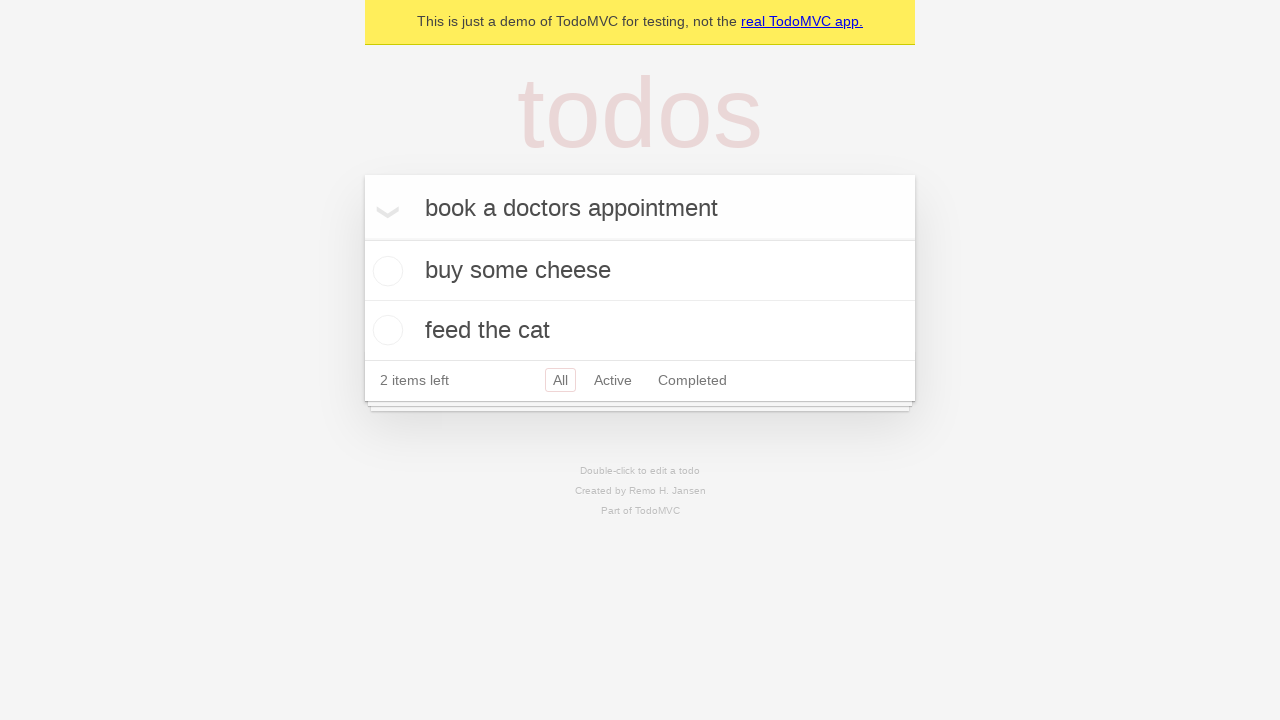

Pressed Enter to create third todo item on internal:attr=[placeholder="What needs to be done?"i]
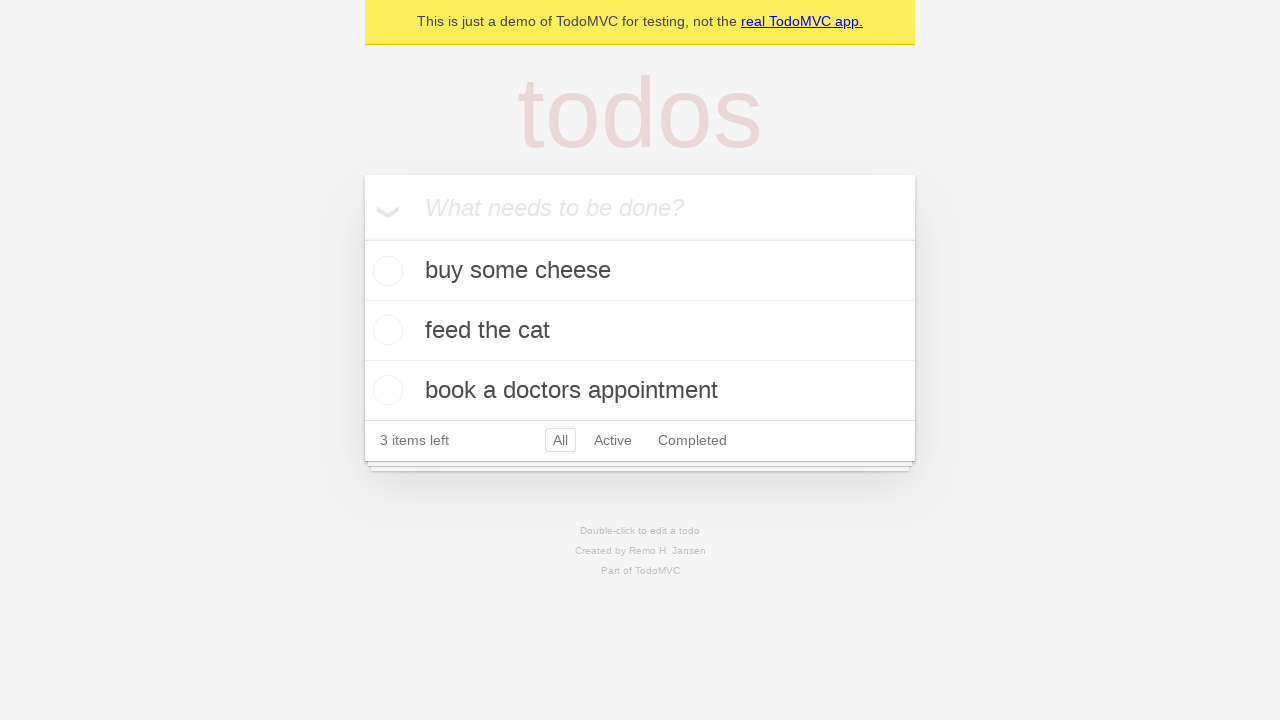

Clicked 'Mark all as complete' checkbox at (362, 238) on internal:label="Mark all as complete"i
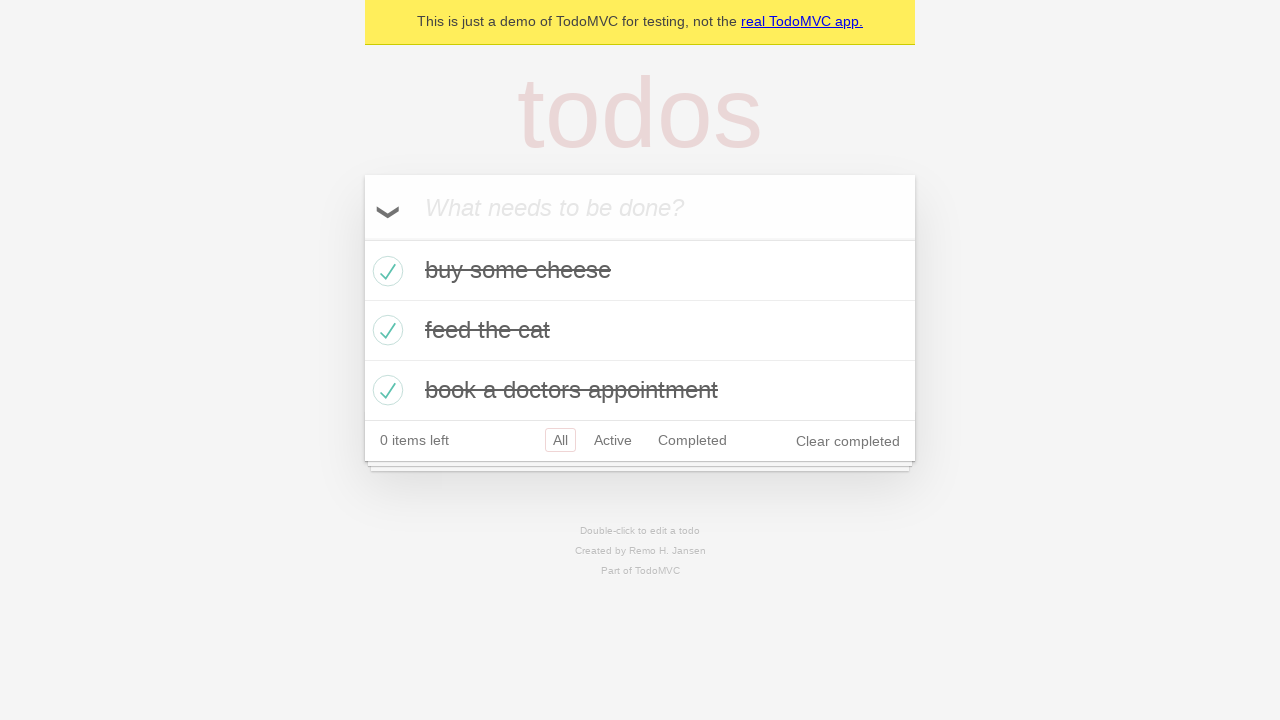

Verified all todo items marked as completed
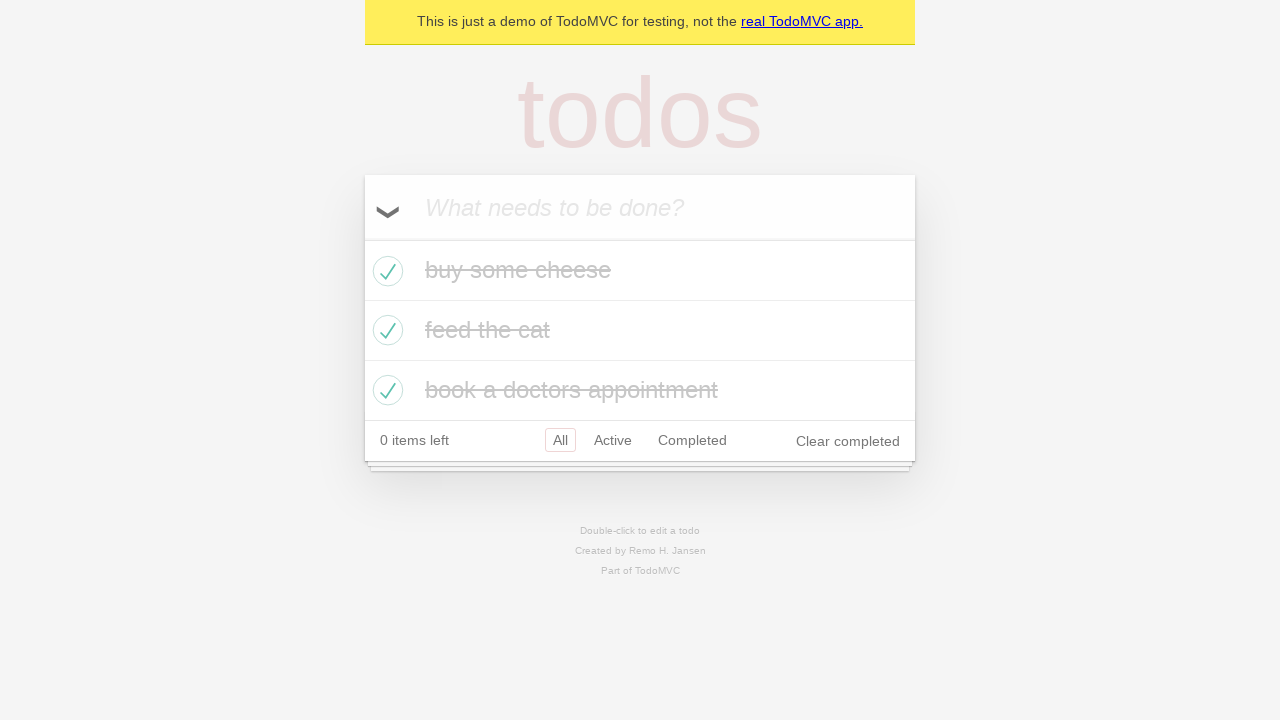

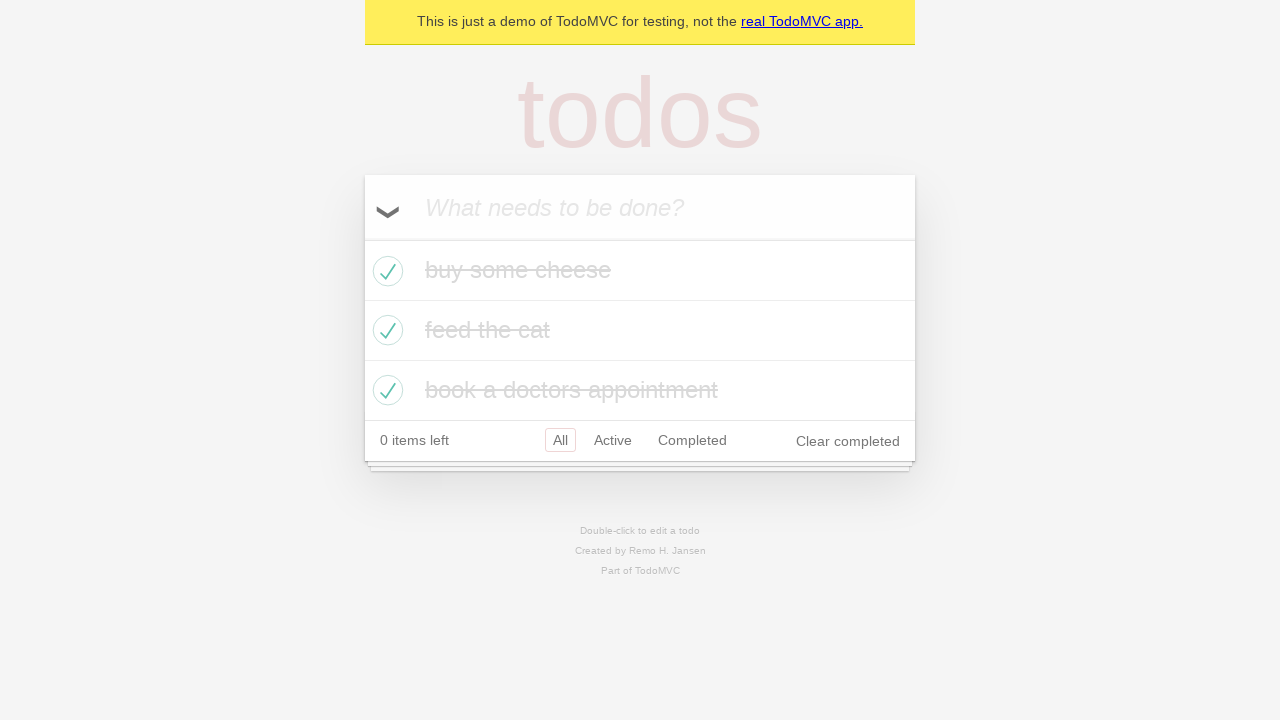